Tests the sign-up functionality on demoblaze.com by opening the registration modal, filling in username and password, and submitting the form

Starting URL: https://www.demoblaze.com/

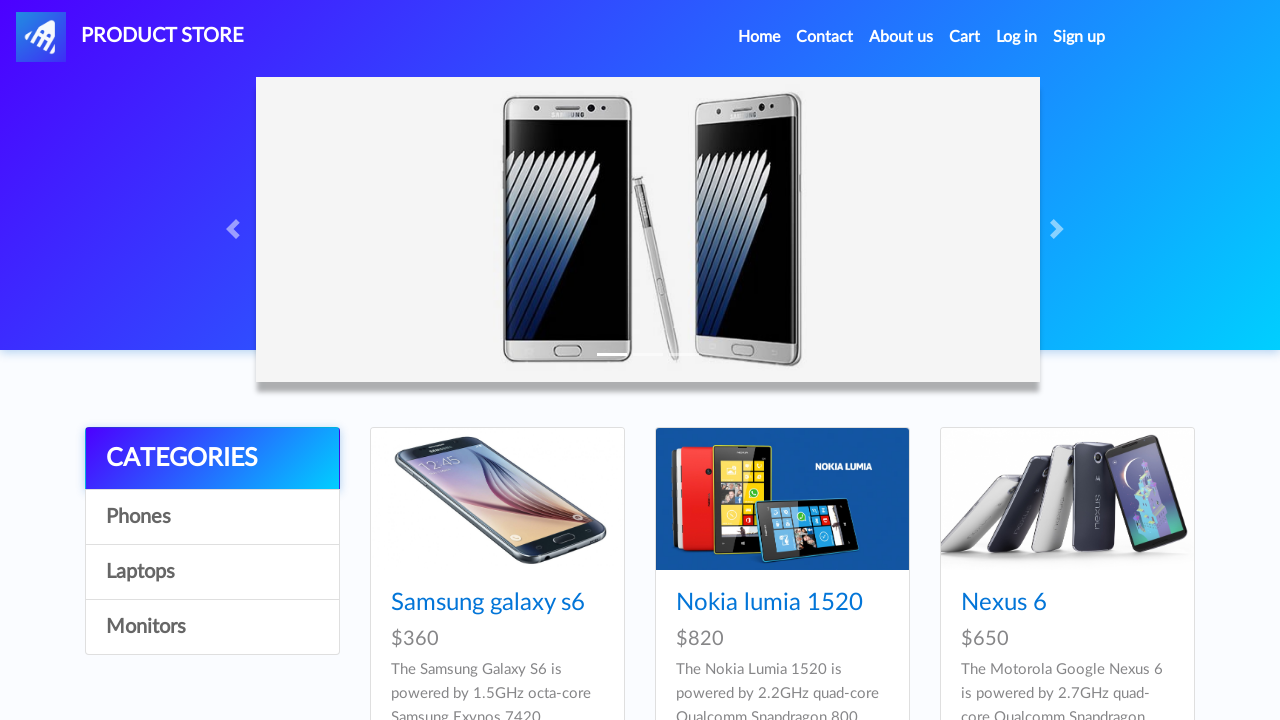

Clicked Sign Up button in navigation at (1079, 37) on #signin2
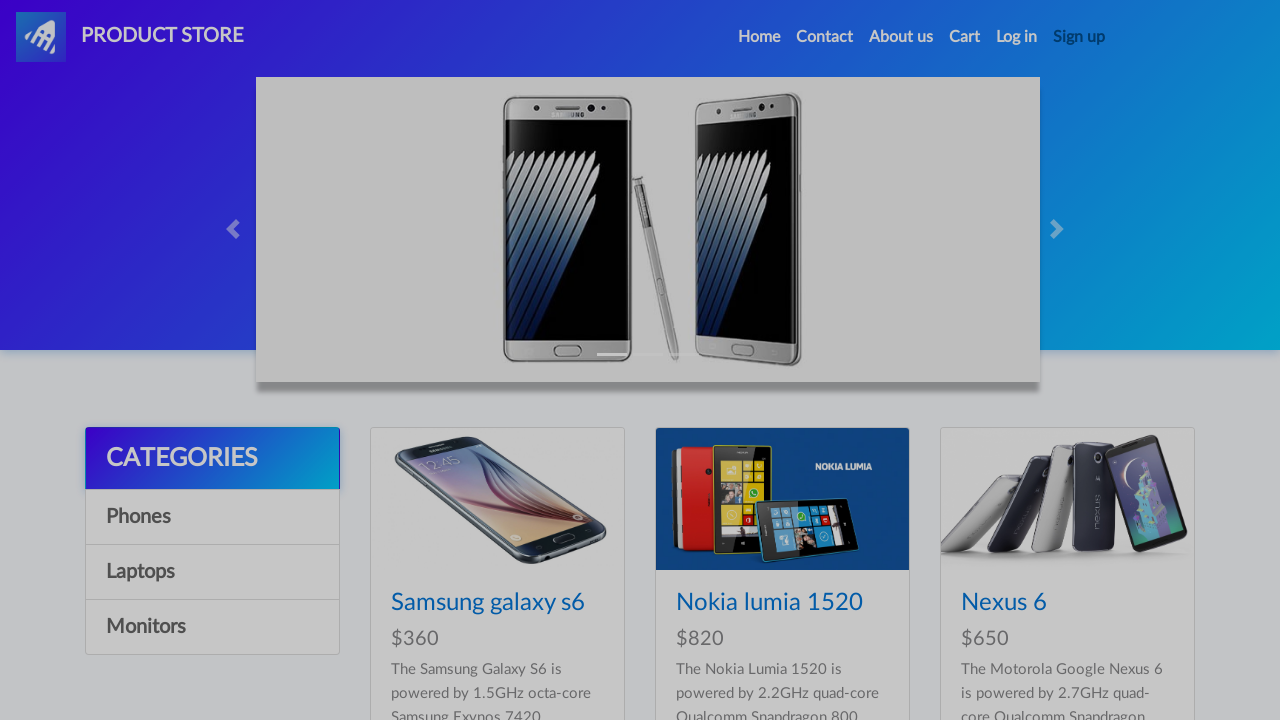

Registration modal appeared and username field is visible
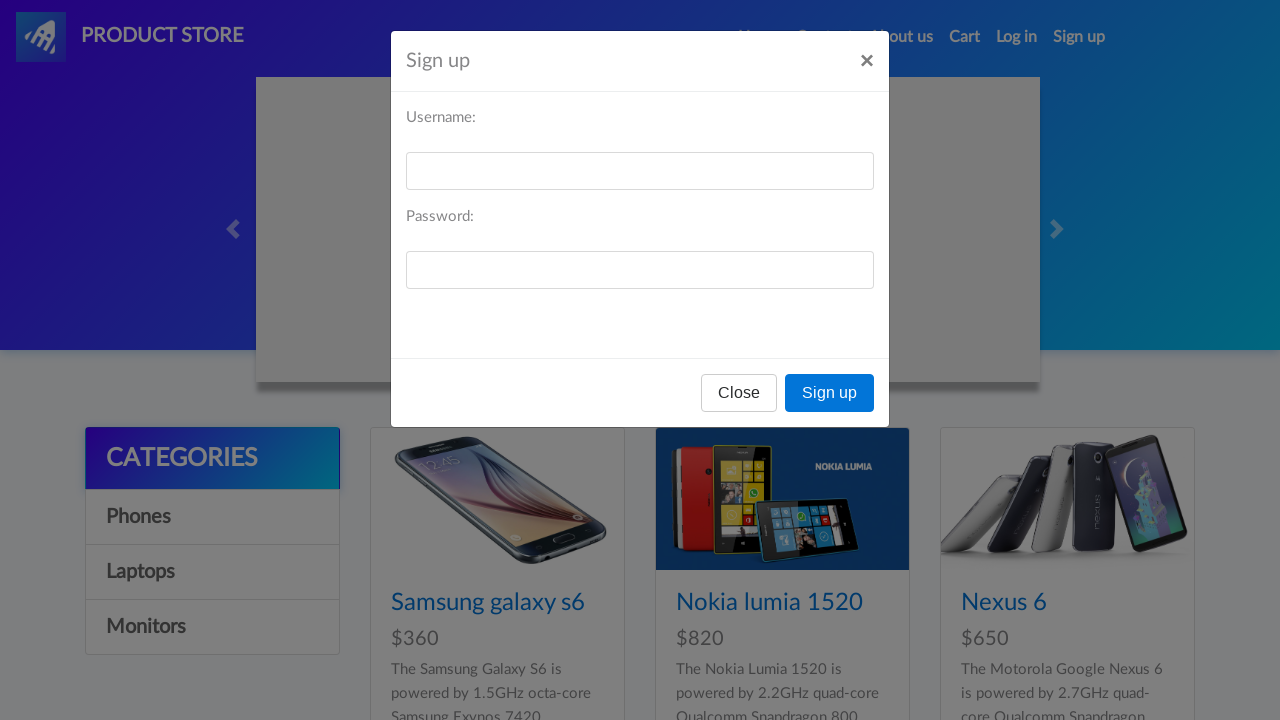

Filled username field with 'testuser847' on #sign-username
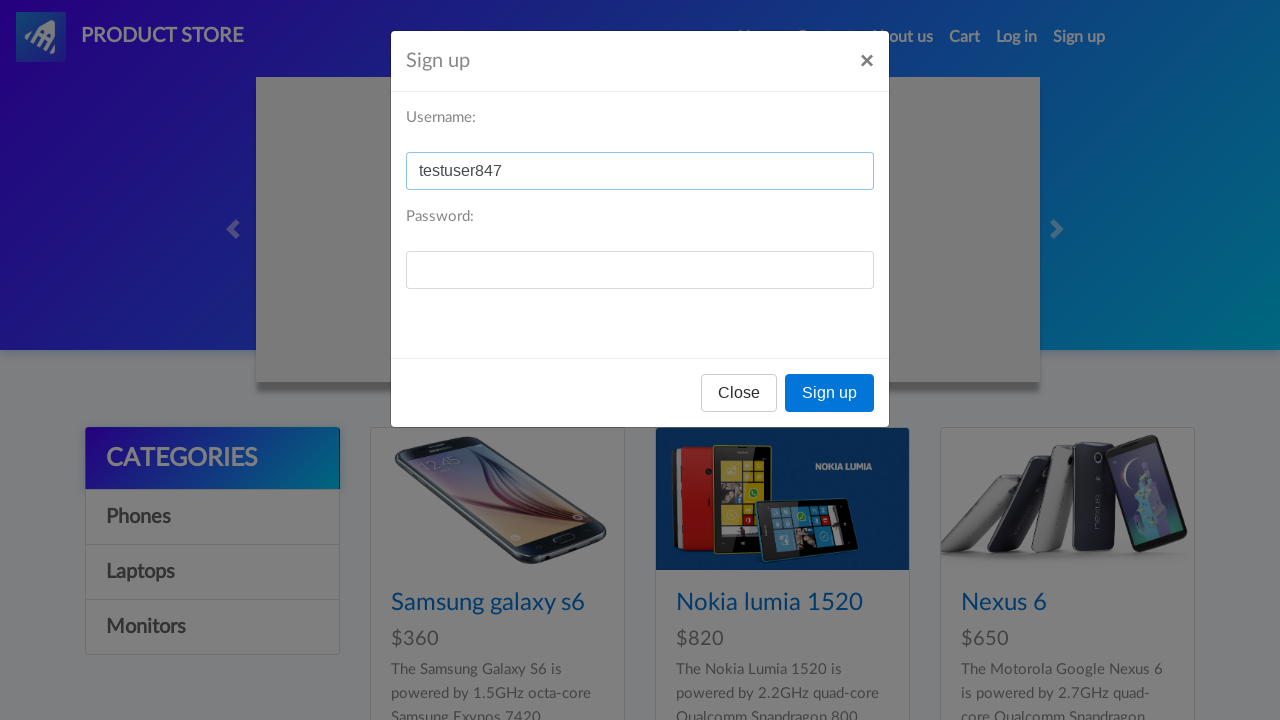

Filled password field with 'TestPass123!' on #sign-password
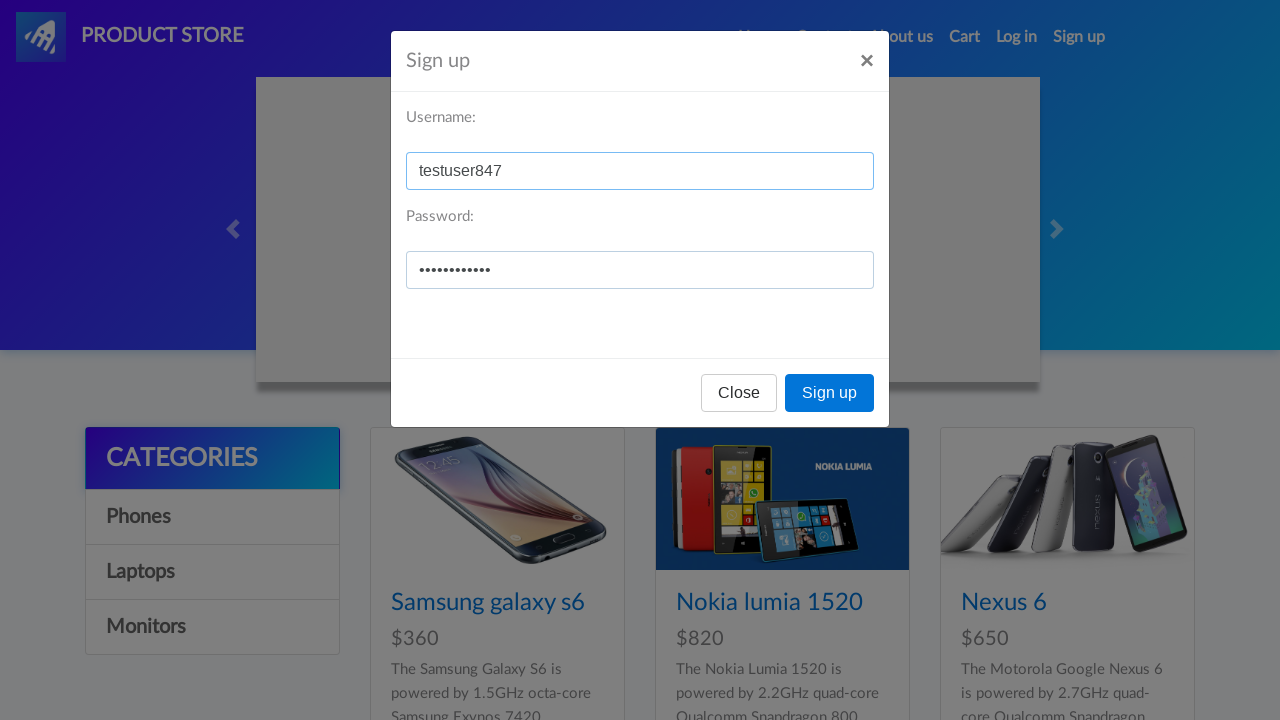

Clicked Sign Up submit button at (830, 393) on button[onclick='register()']
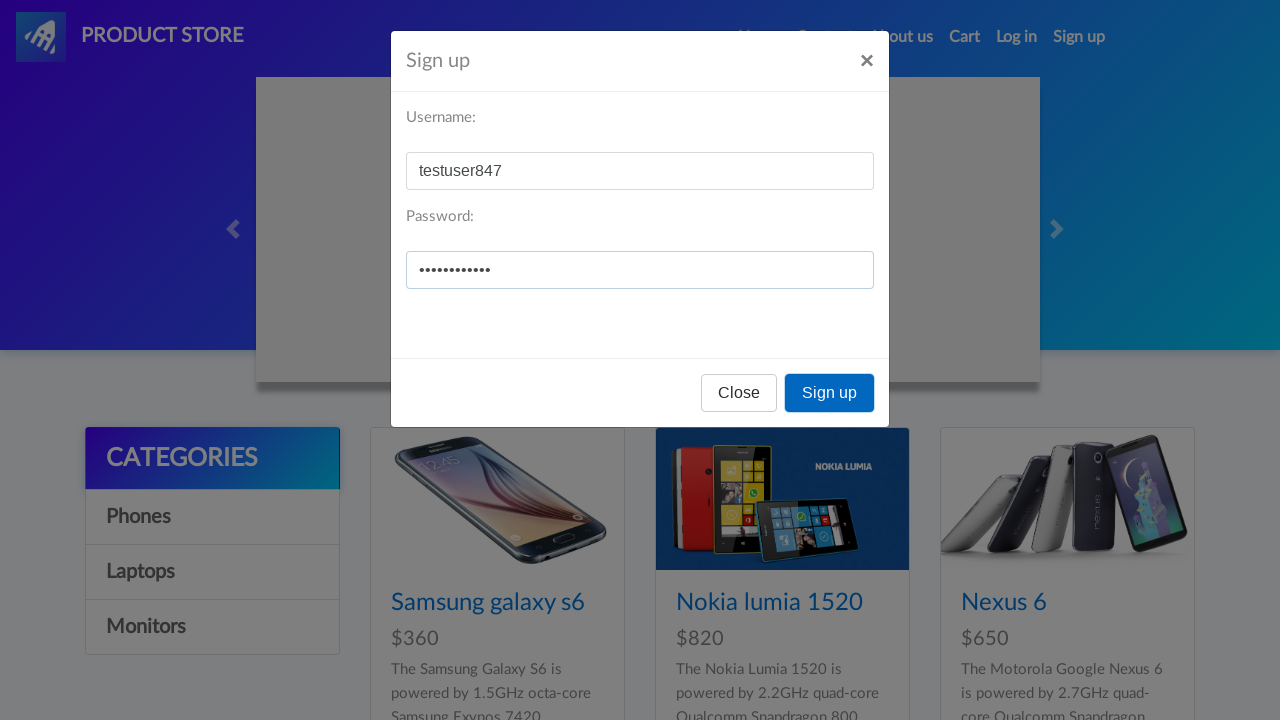

Set up dialog handler to accept registration confirmation alert
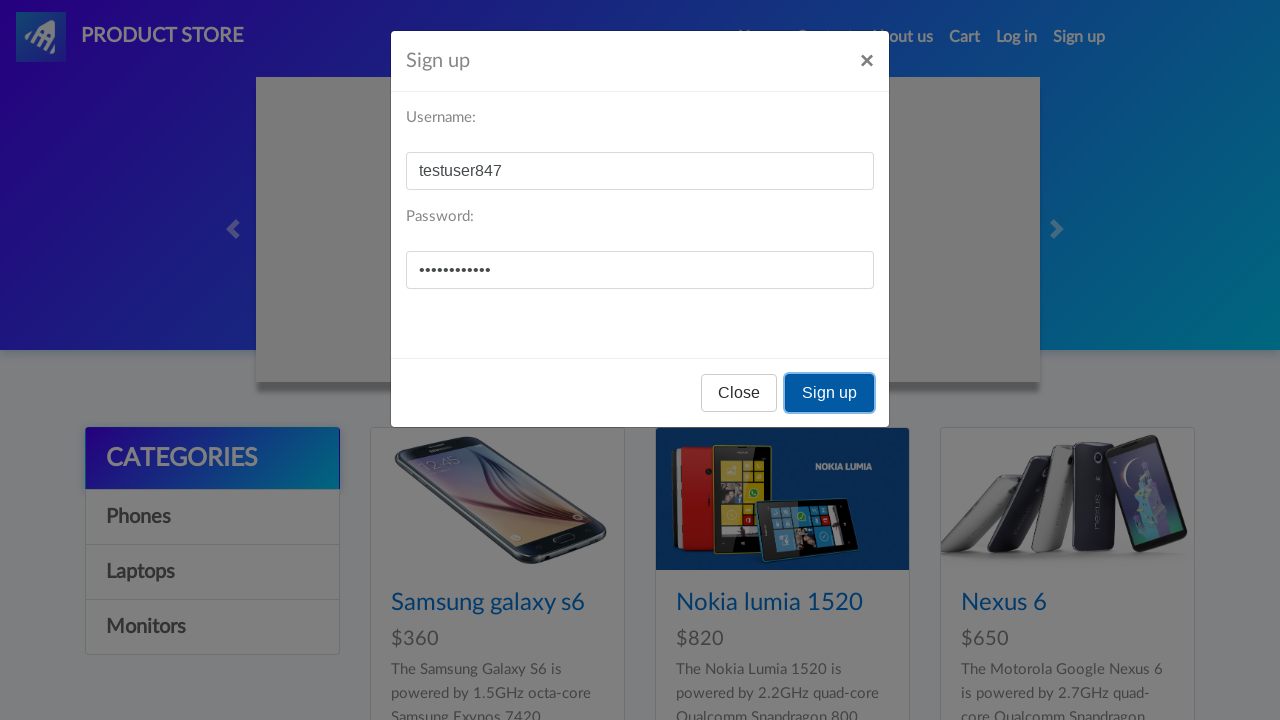

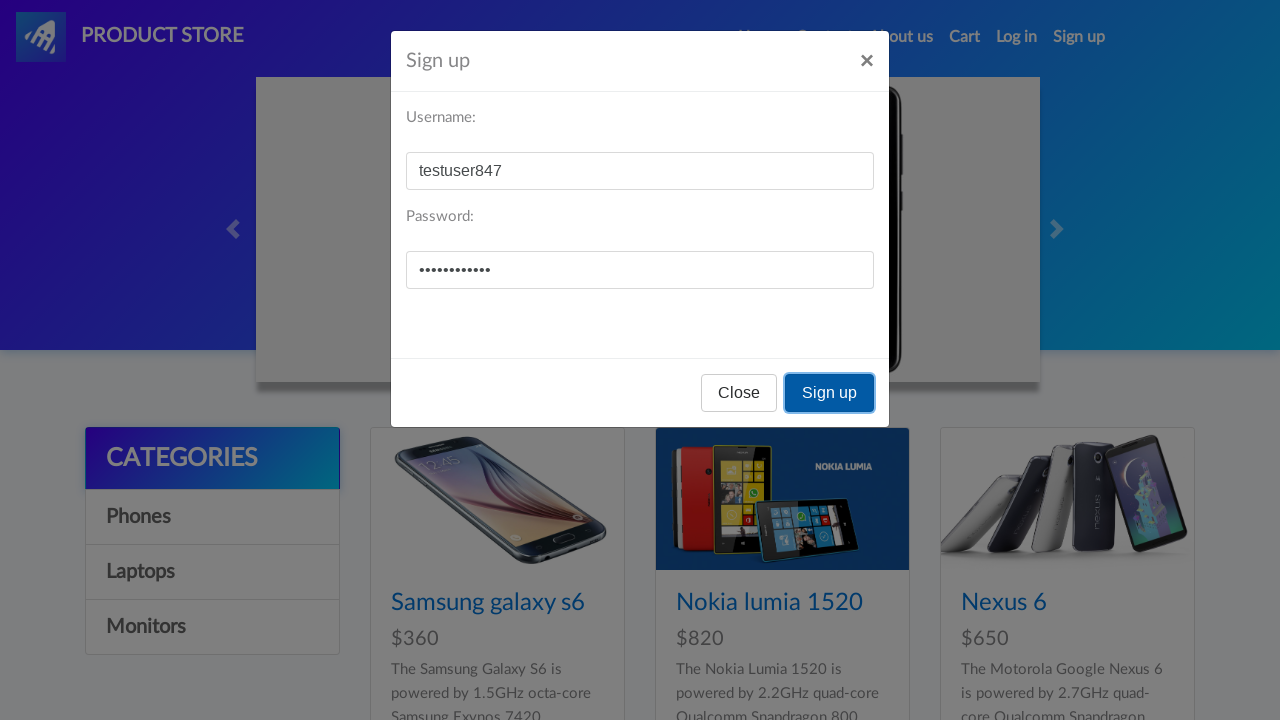